Tests a verification flow by clicking a verify button and asserting that the success message appears with expected text.

Starting URL: http://suninjuly.github.io/wait1.html

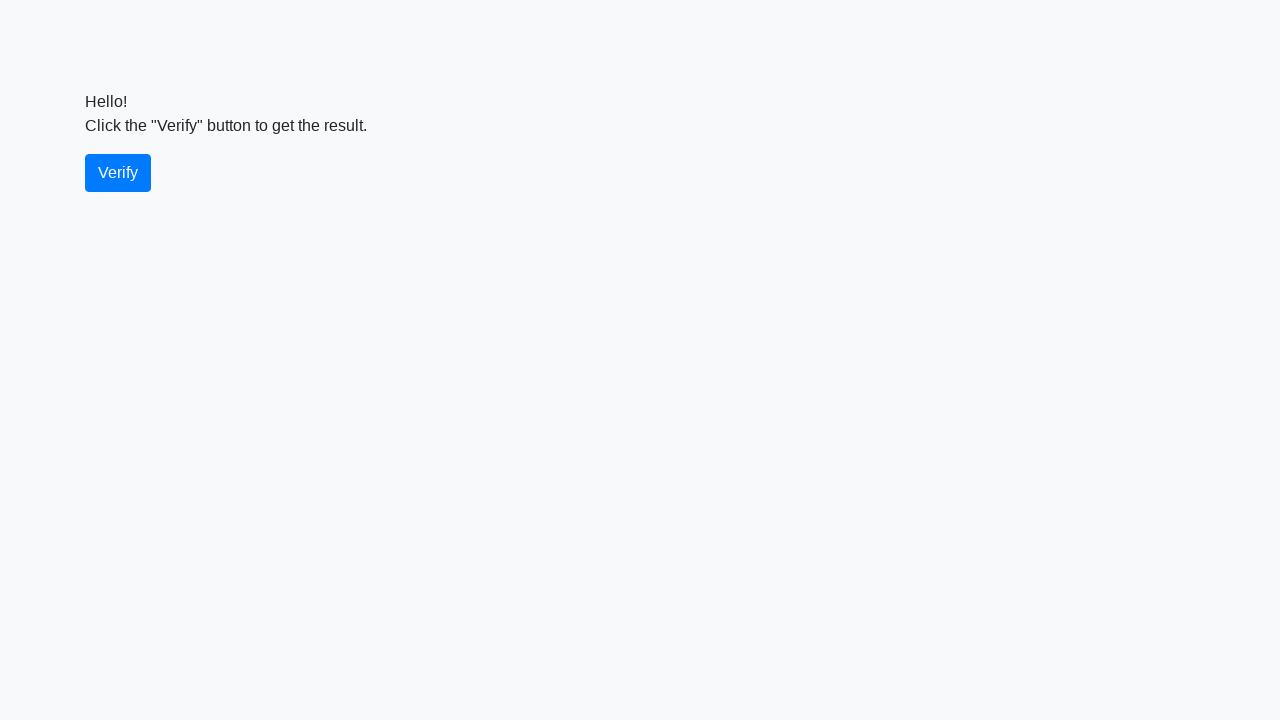

Clicked verify button at (118, 173) on #verify
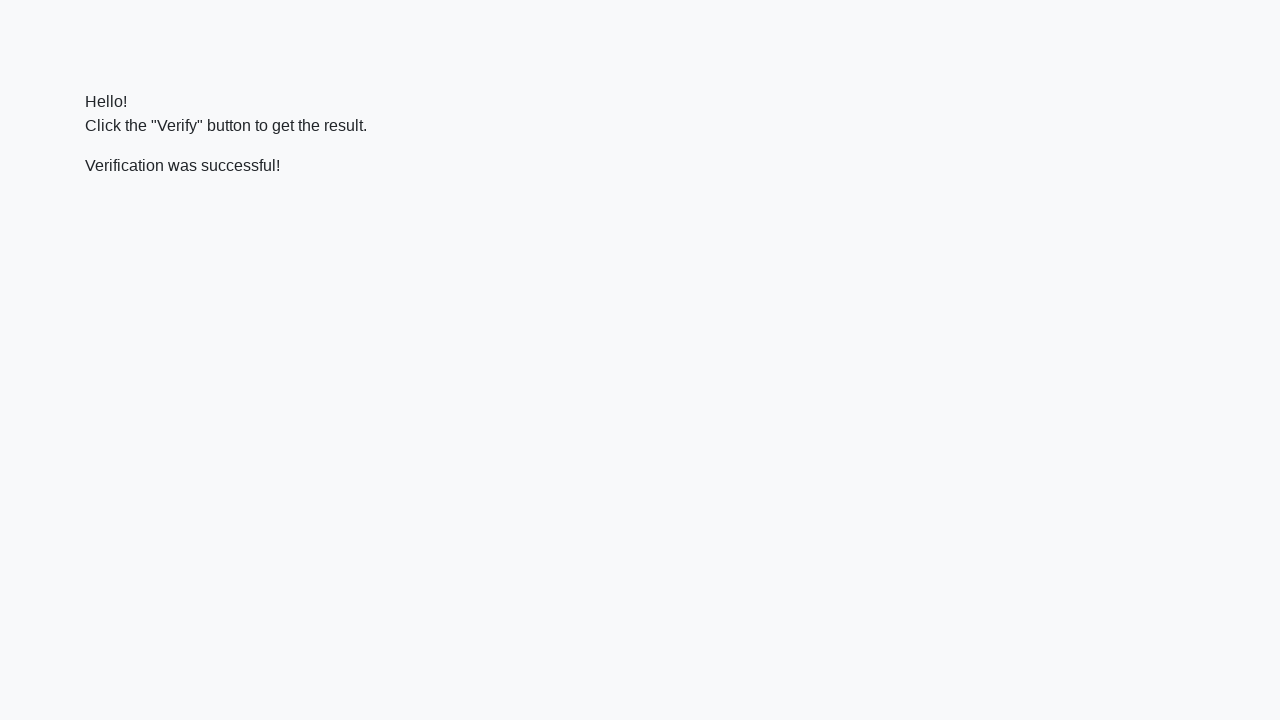

Success message appeared
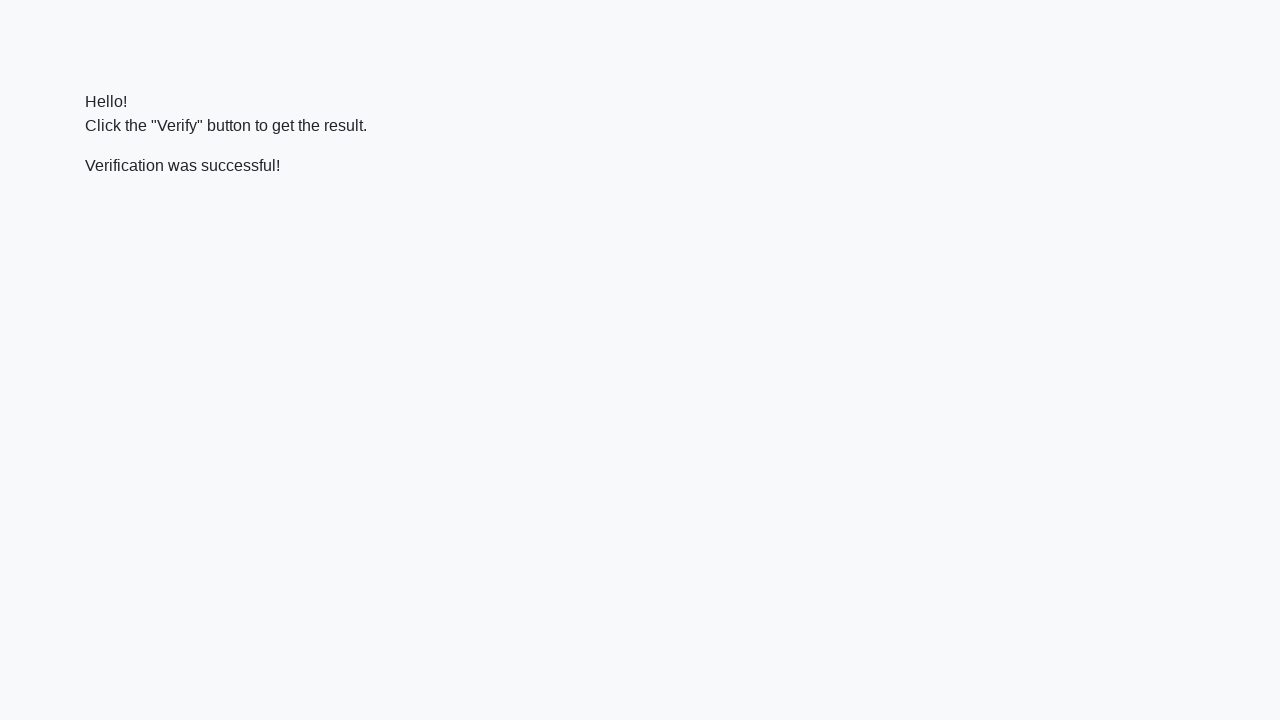

Verified success message contains 'successful'
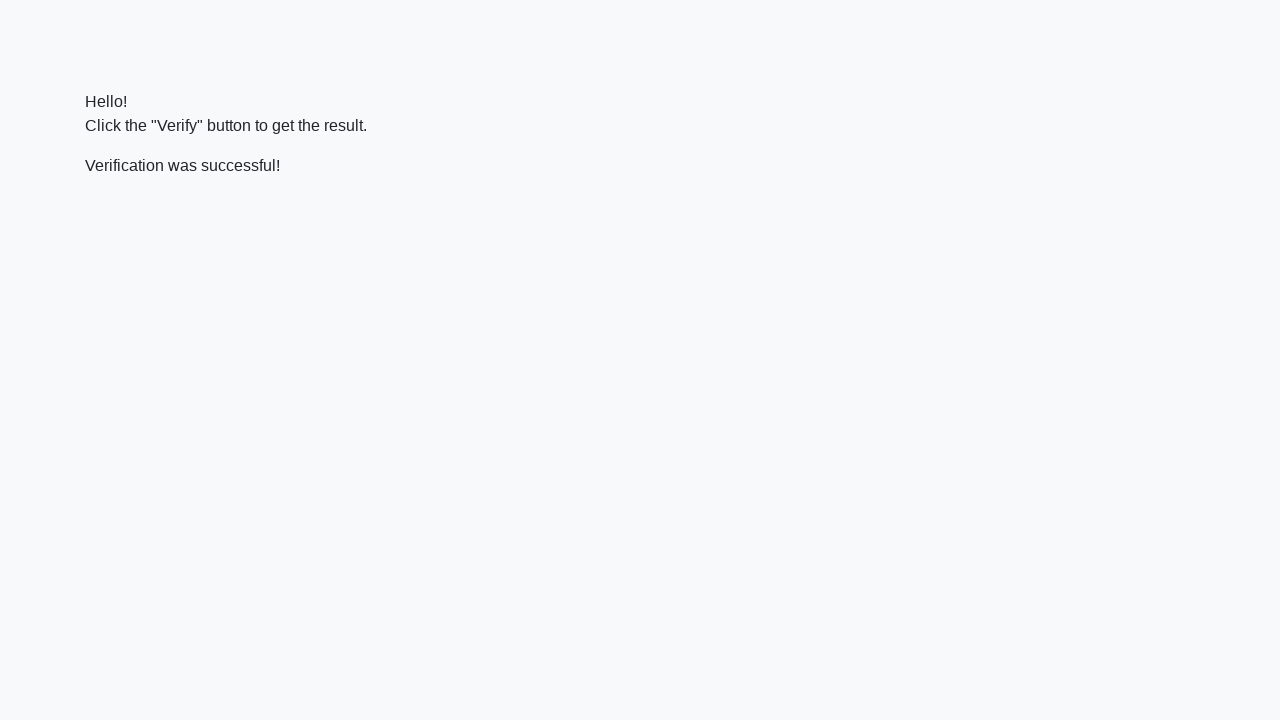

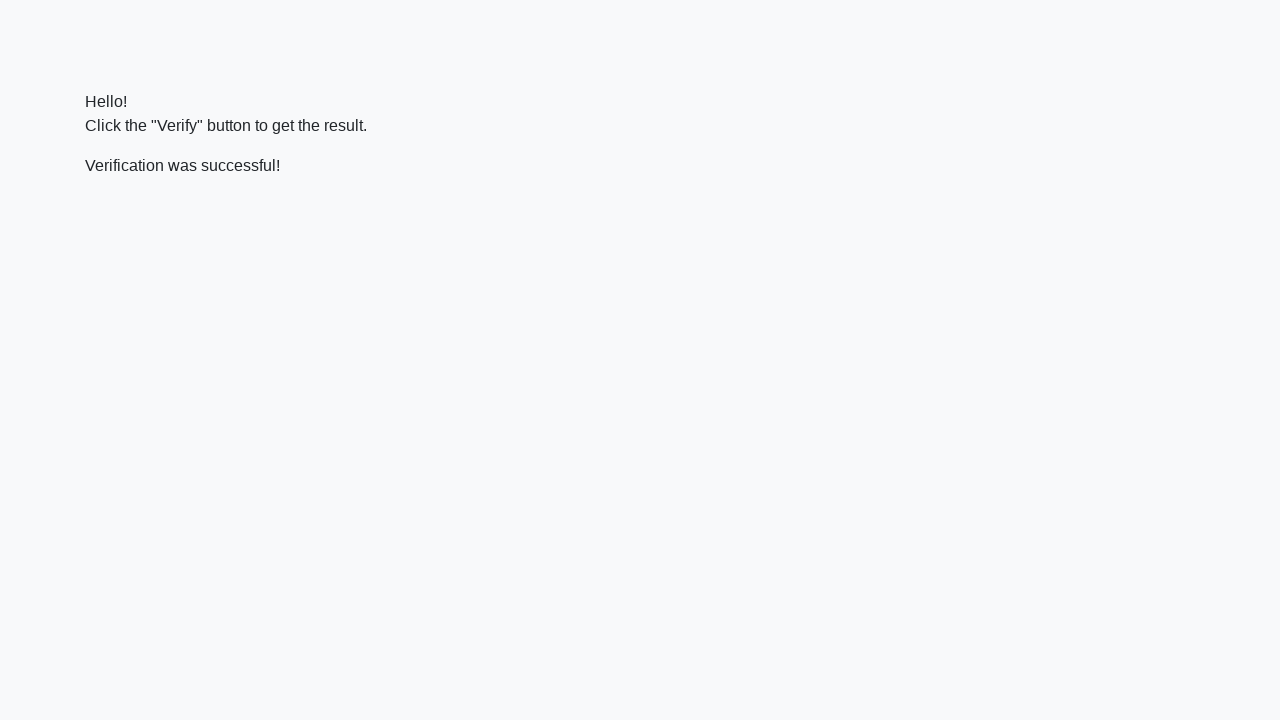